Clicks a generate button and then clicks all dynamically created checkpoint elements

Starting URL: https://obstaclecourse.tricentis.com/Obstacles/66667

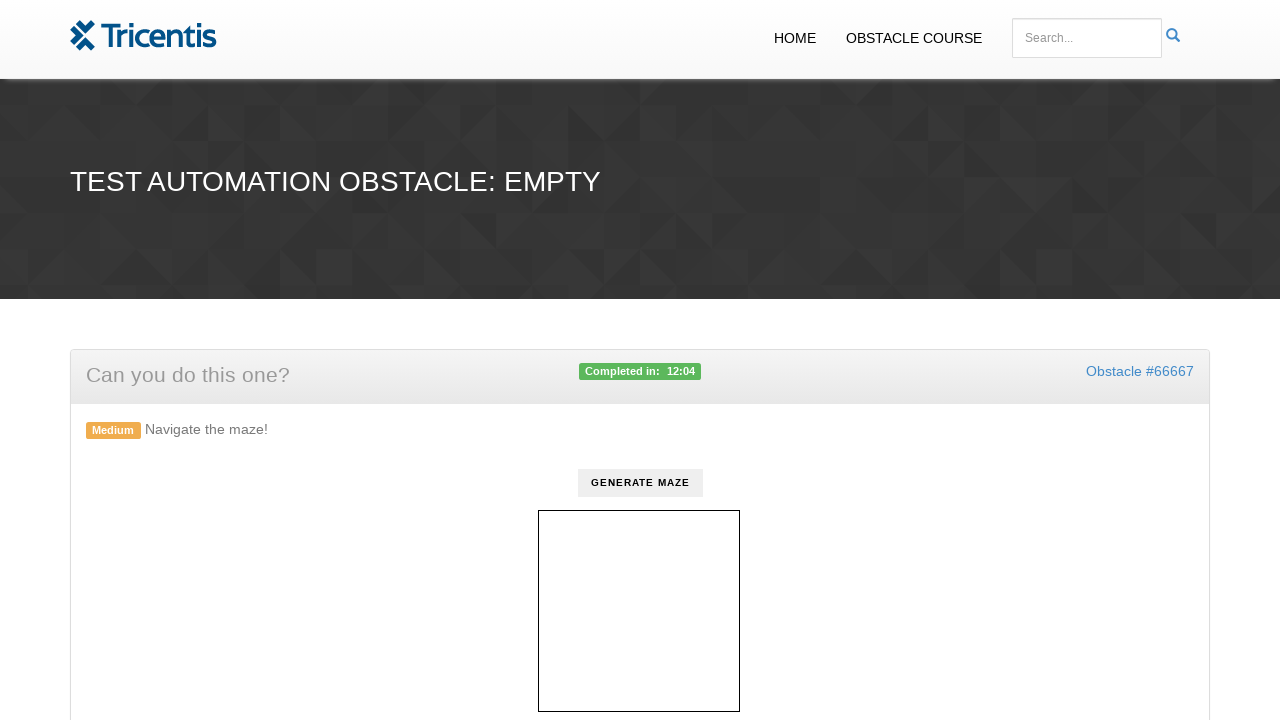

Clicked generate button at (640, 483) on #generate
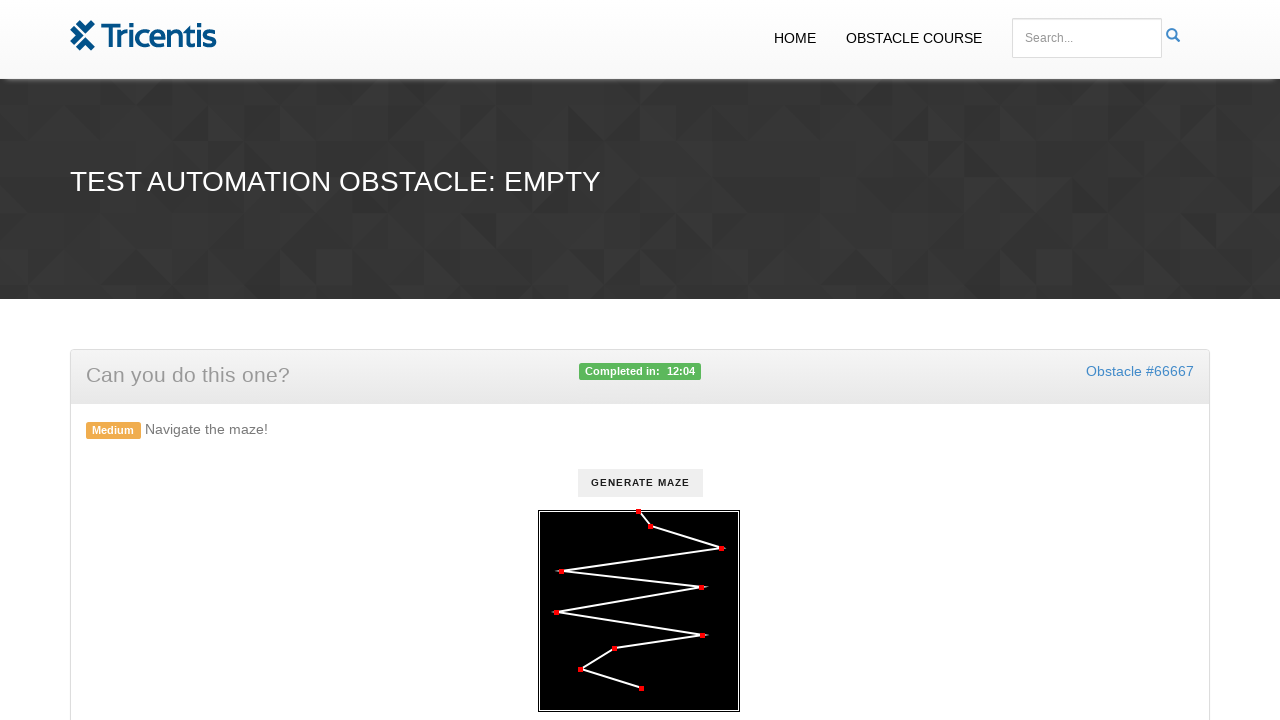

Checkpoint elements loaded
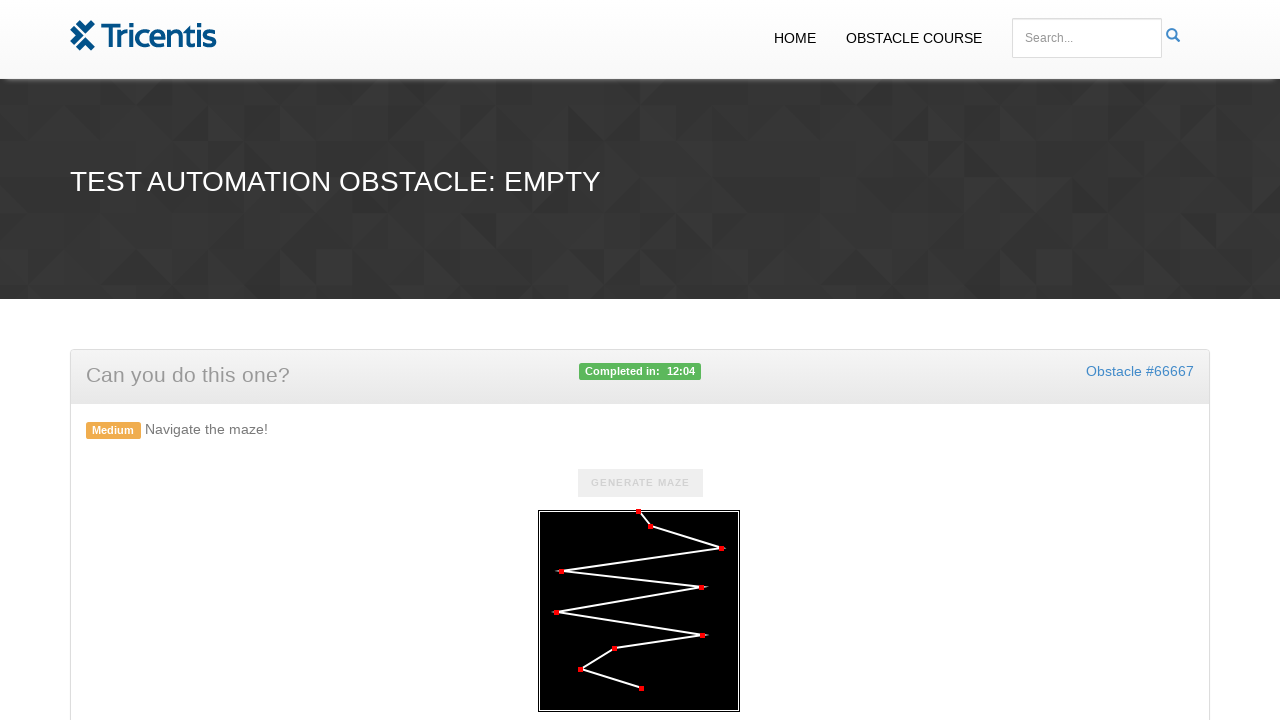

Clicked a dynamically created checkpoint element at (638, 512) on .checkpoint >> nth=0
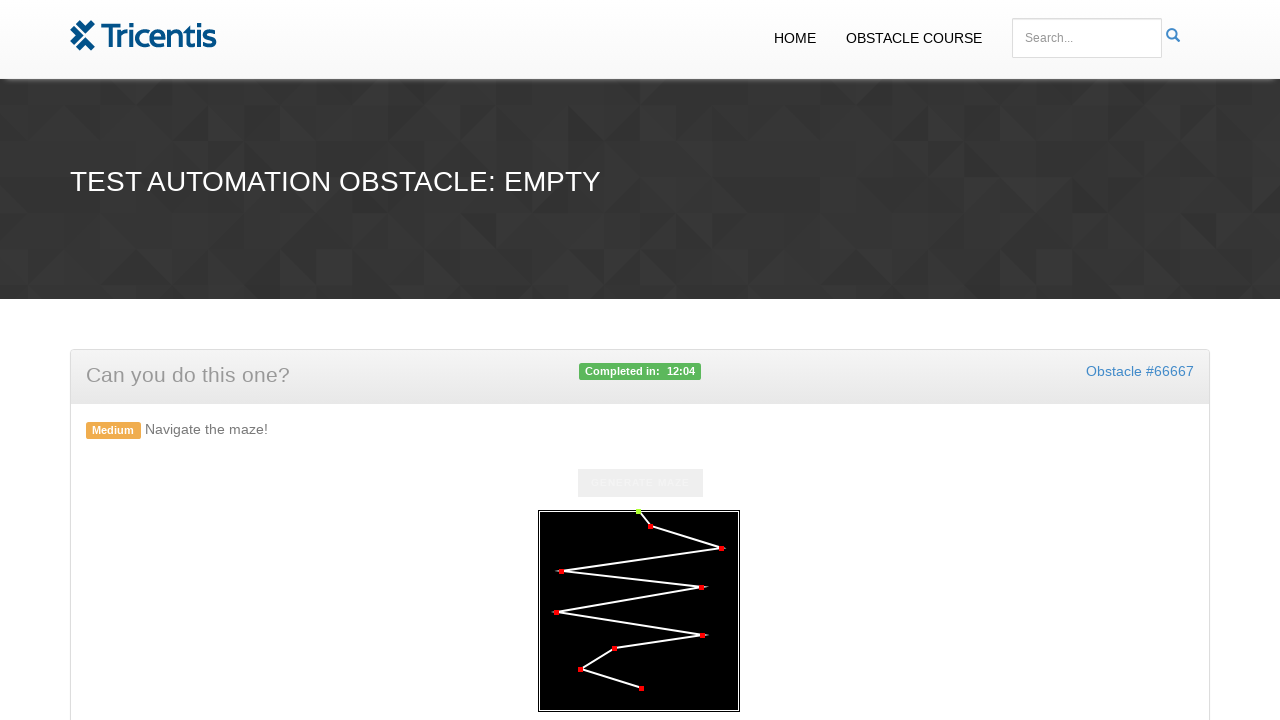

Clicked a dynamically created checkpoint element at (650, 527) on .checkpoint >> nth=1
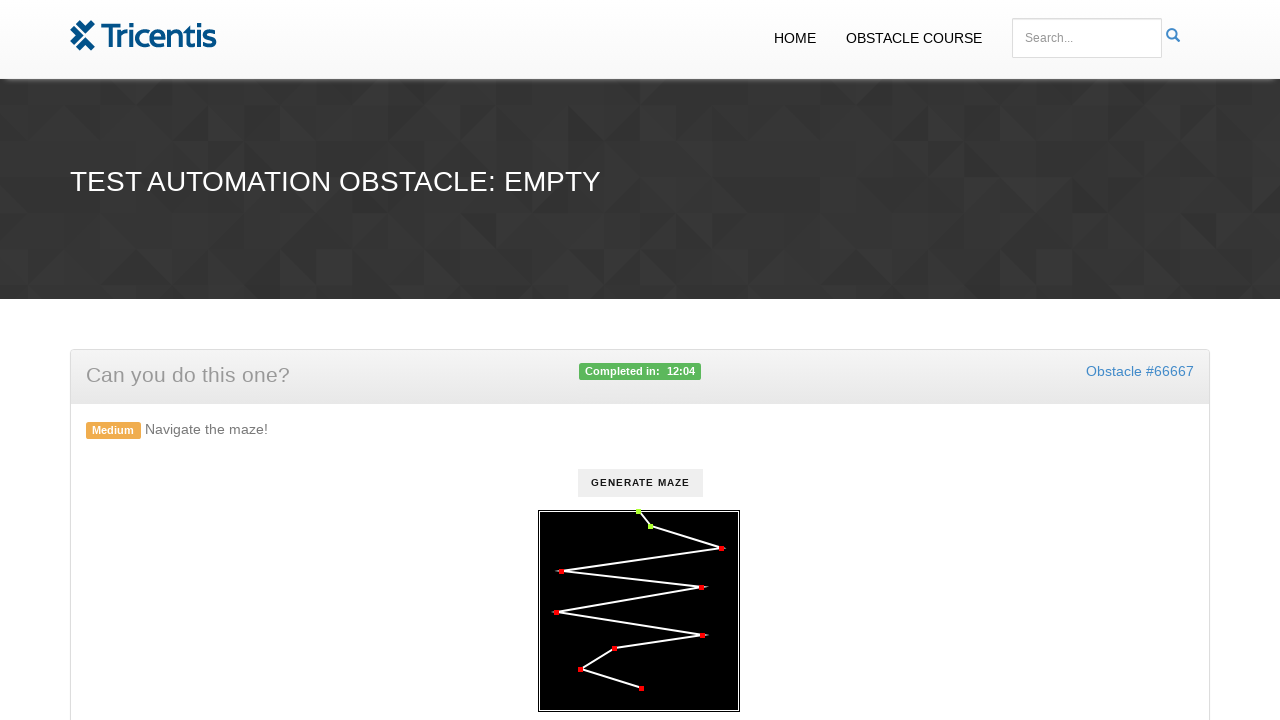

Clicked a dynamically created checkpoint element at (721, 549) on .checkpoint >> nth=2
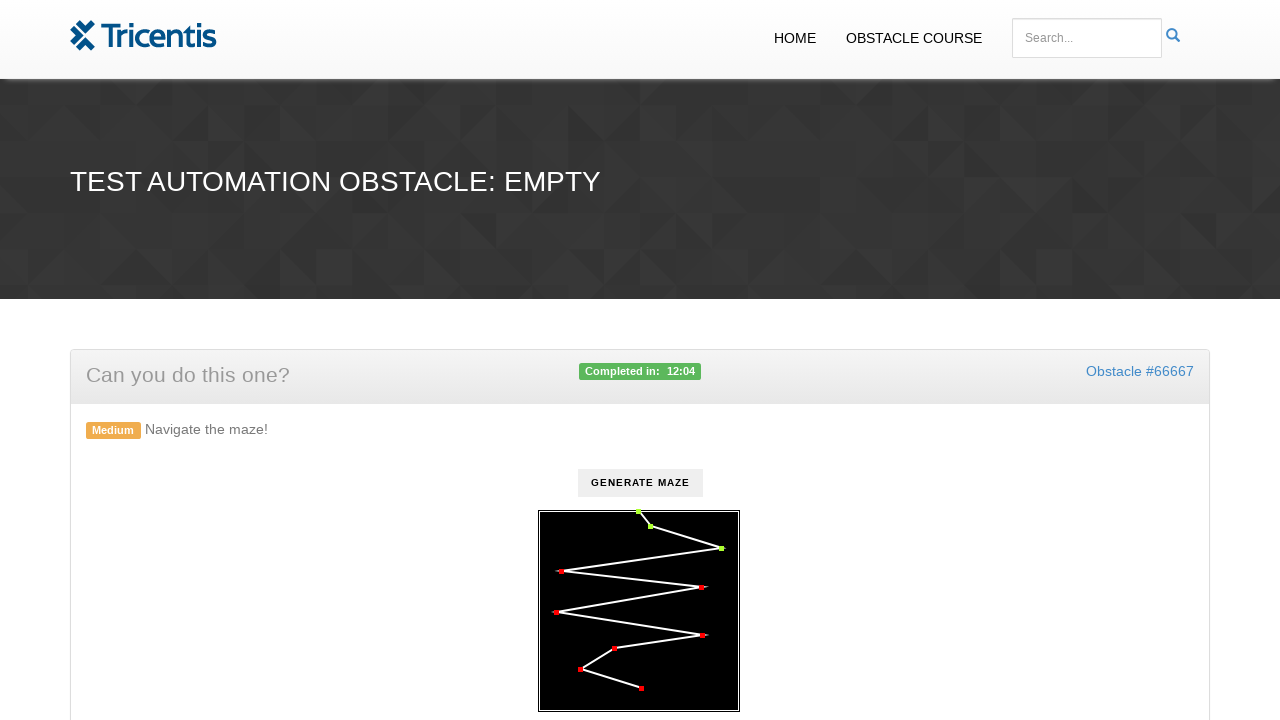

Clicked a dynamically created checkpoint element at (561, 572) on .checkpoint >> nth=3
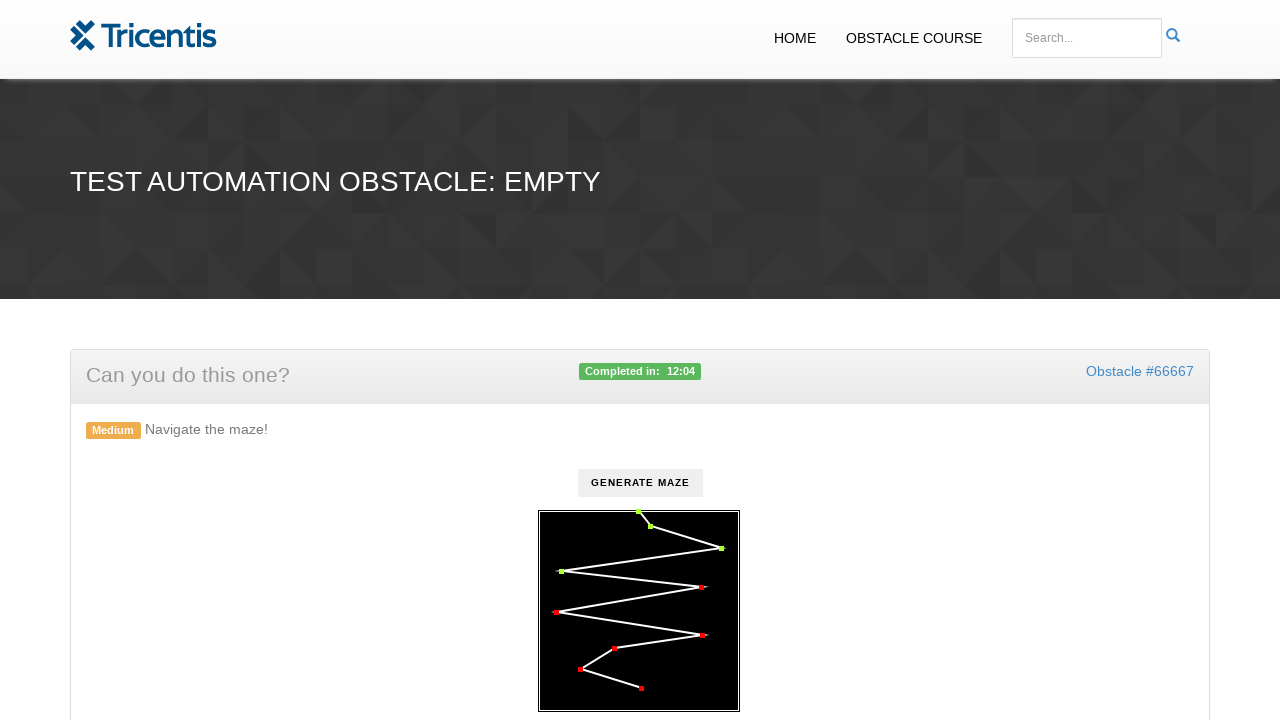

Clicked a dynamically created checkpoint element at (701, 588) on .checkpoint >> nth=4
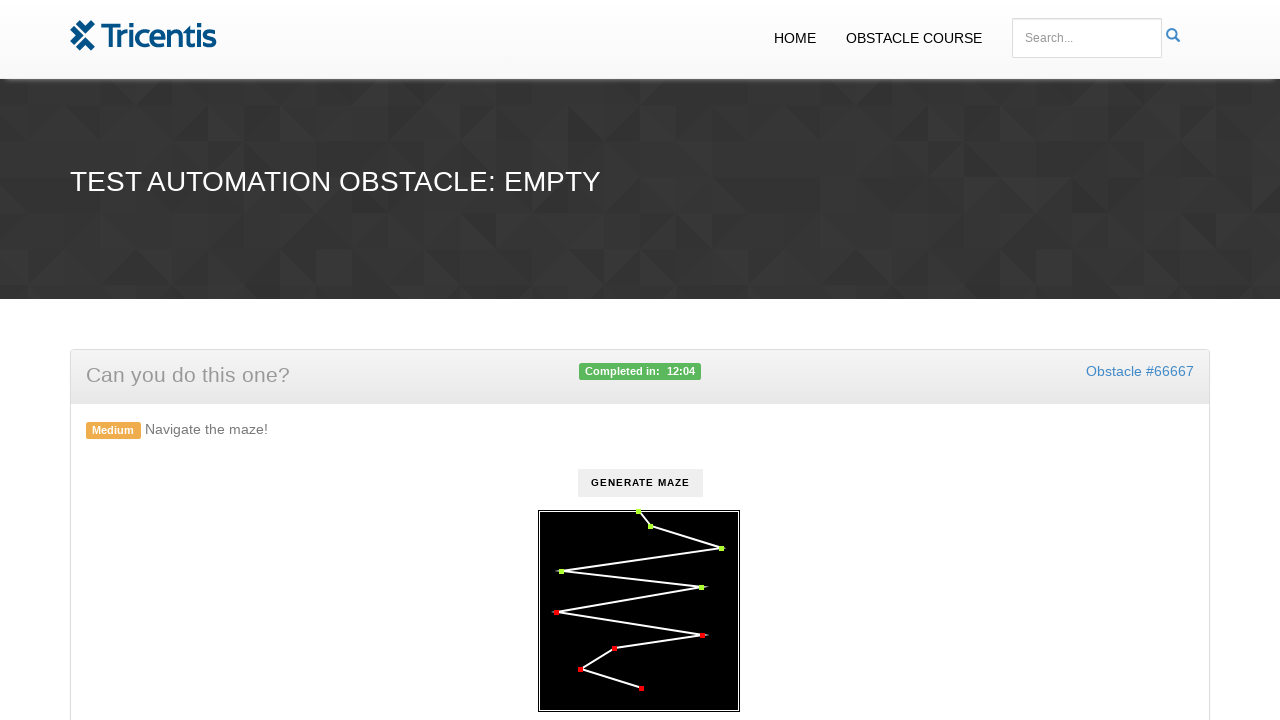

Clicked a dynamically created checkpoint element at (556, 613) on .checkpoint >> nth=5
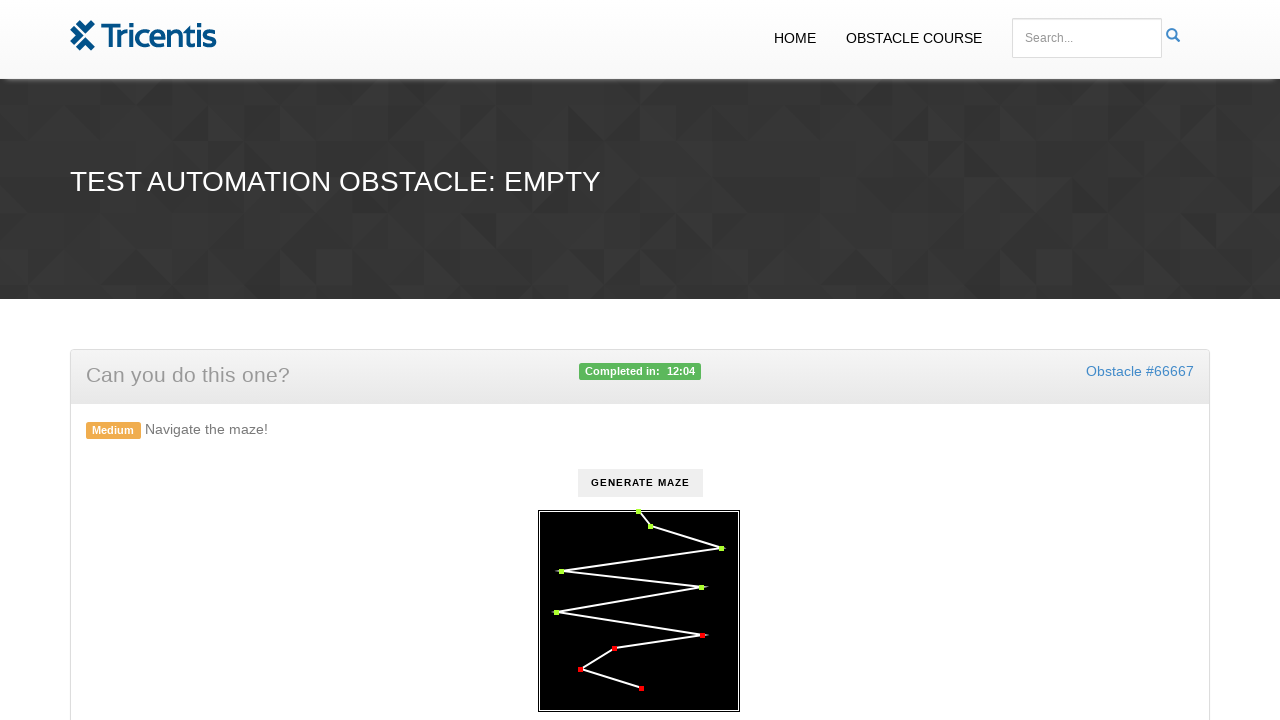

Clicked a dynamically created checkpoint element at (702, 636) on .checkpoint >> nth=6
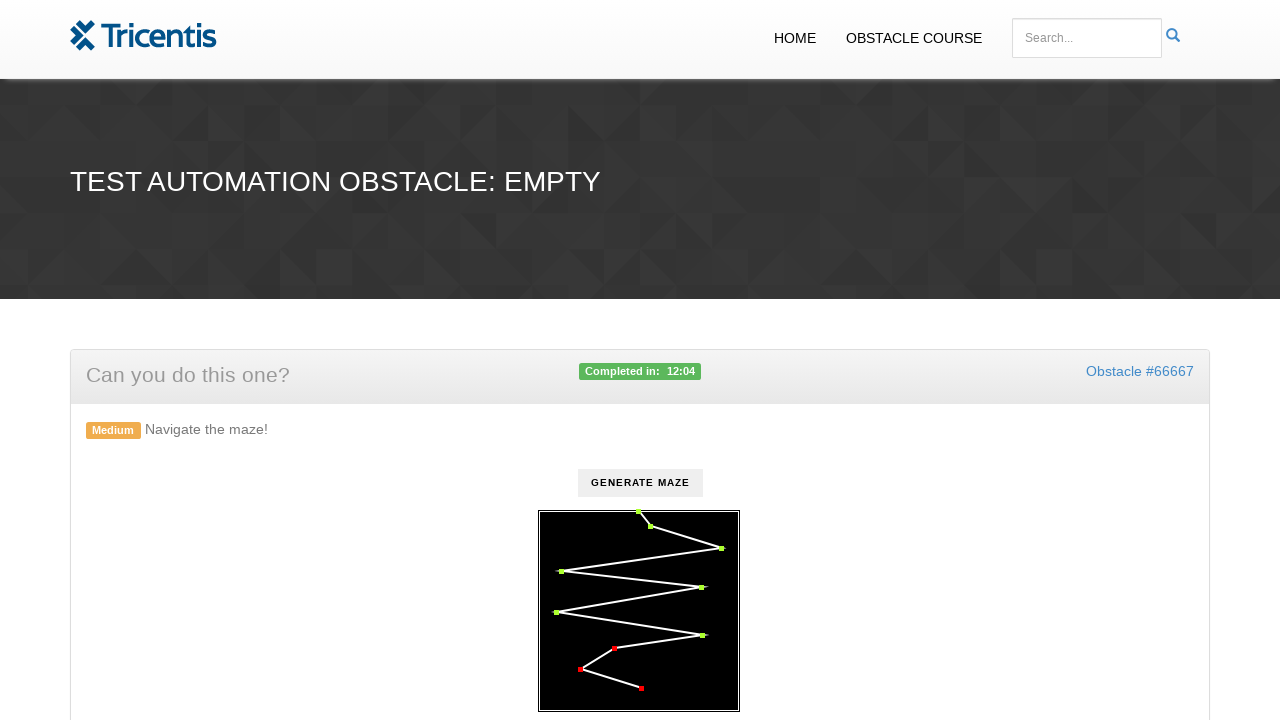

Clicked a dynamically created checkpoint element at (614, 649) on .checkpoint >> nth=7
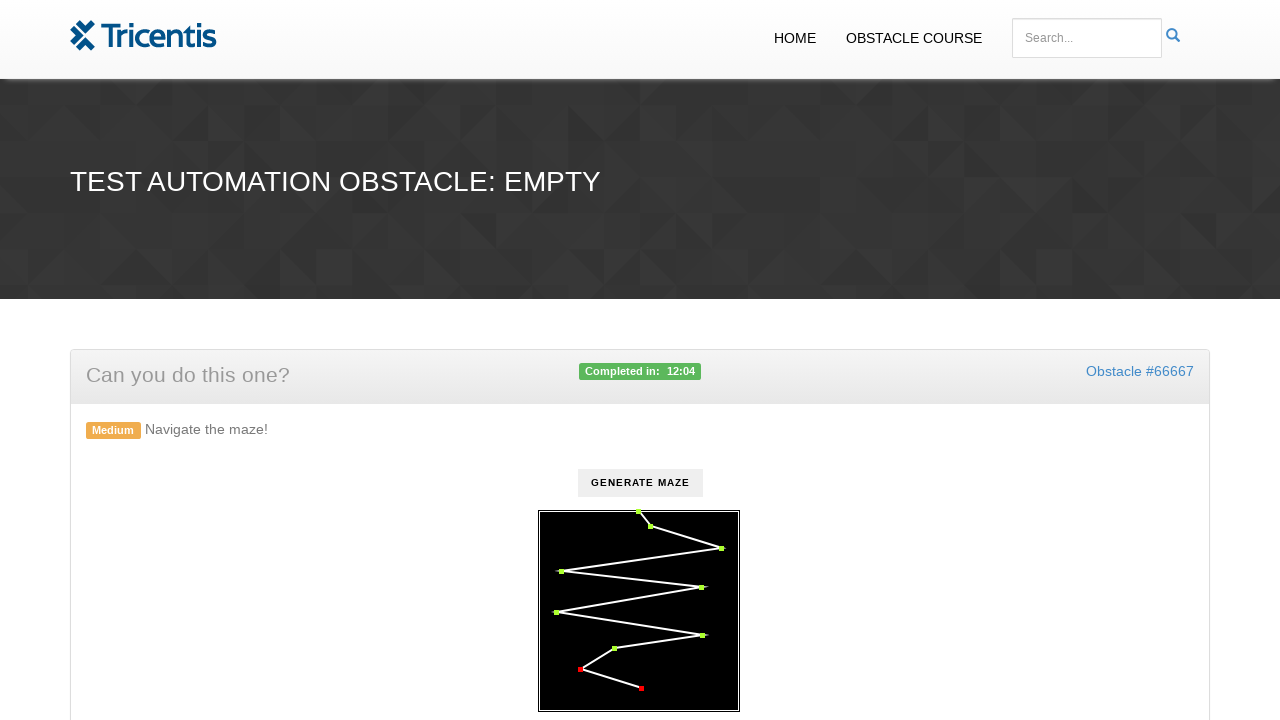

Clicked a dynamically created checkpoint element at (580, 670) on .checkpoint >> nth=8
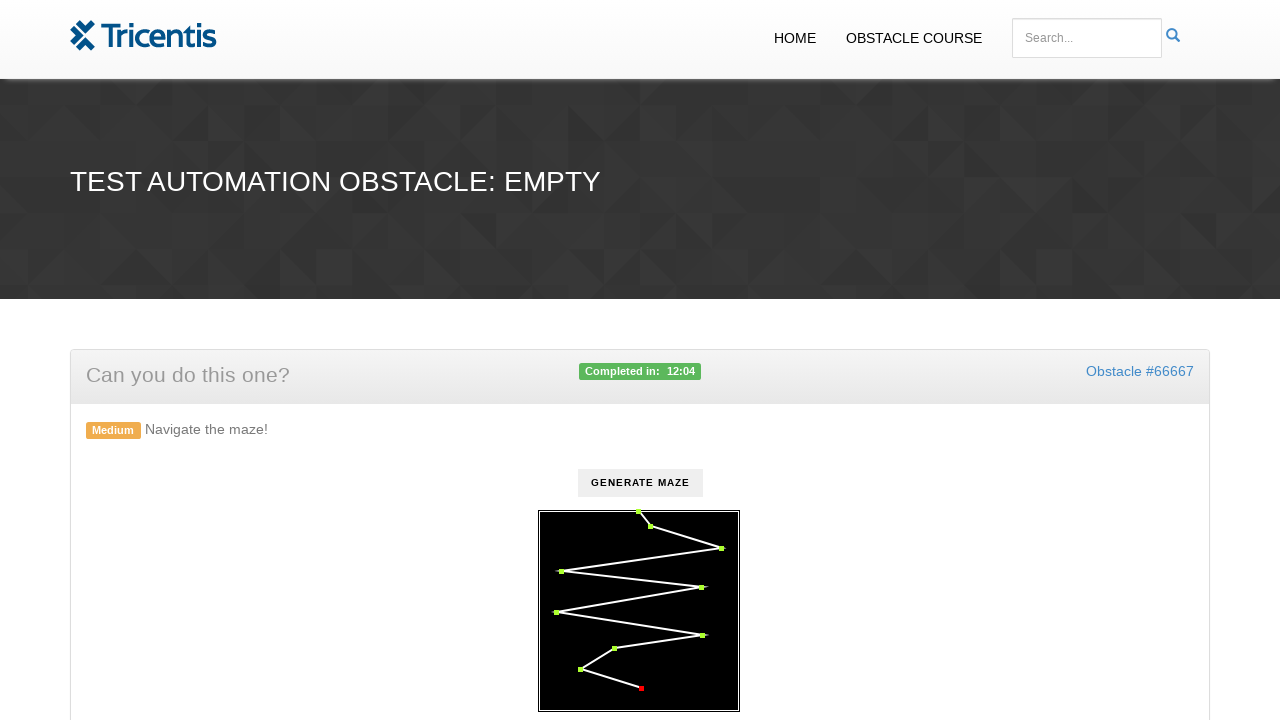

Clicked a dynamically created checkpoint element at (641, 689) on .checkpoint >> nth=9
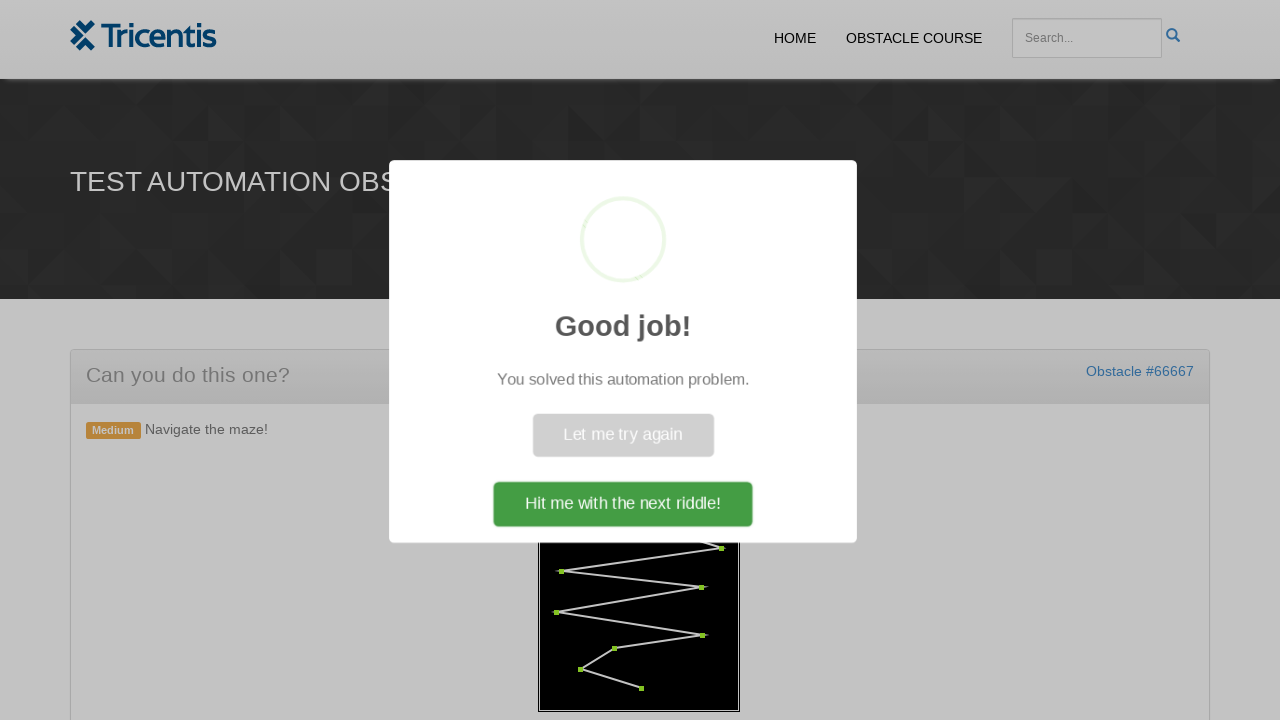

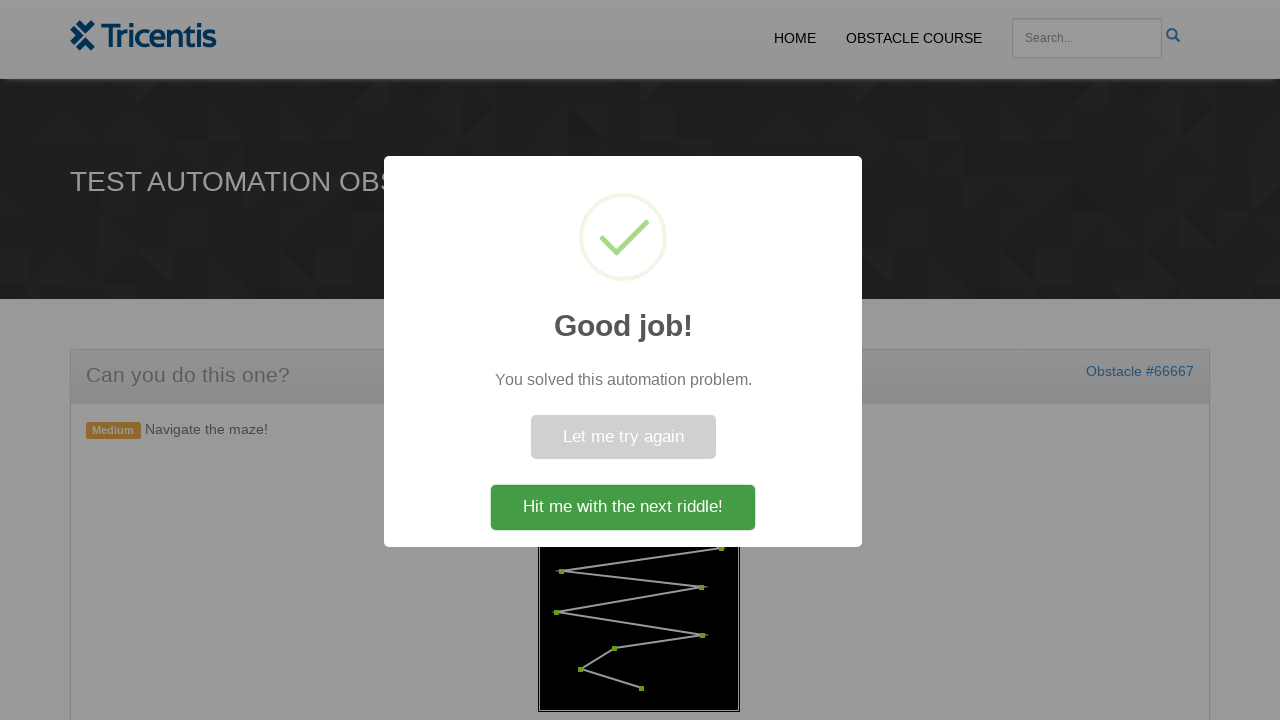